Verifies that the Sony Playwright Tests View Code link is visible and has the correct href attribute.

Starting URL: https://jesseheidner.com

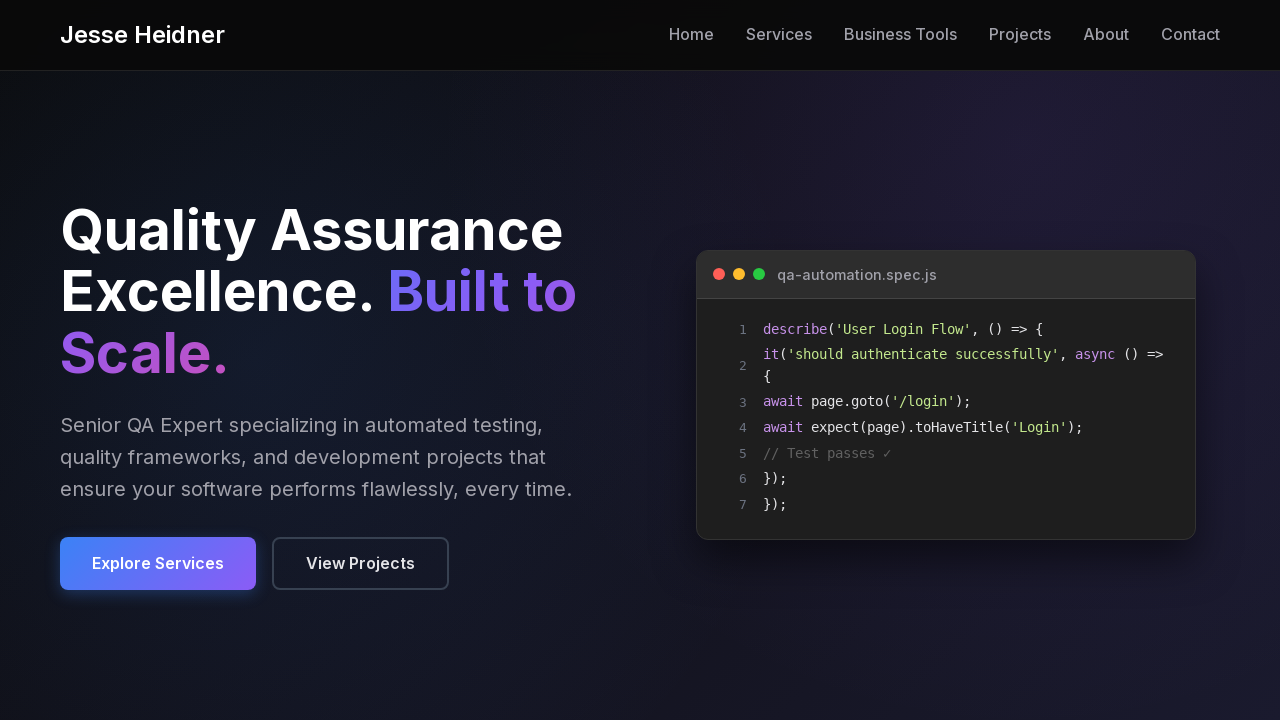

Sony Playwright Tests View Code link is visible
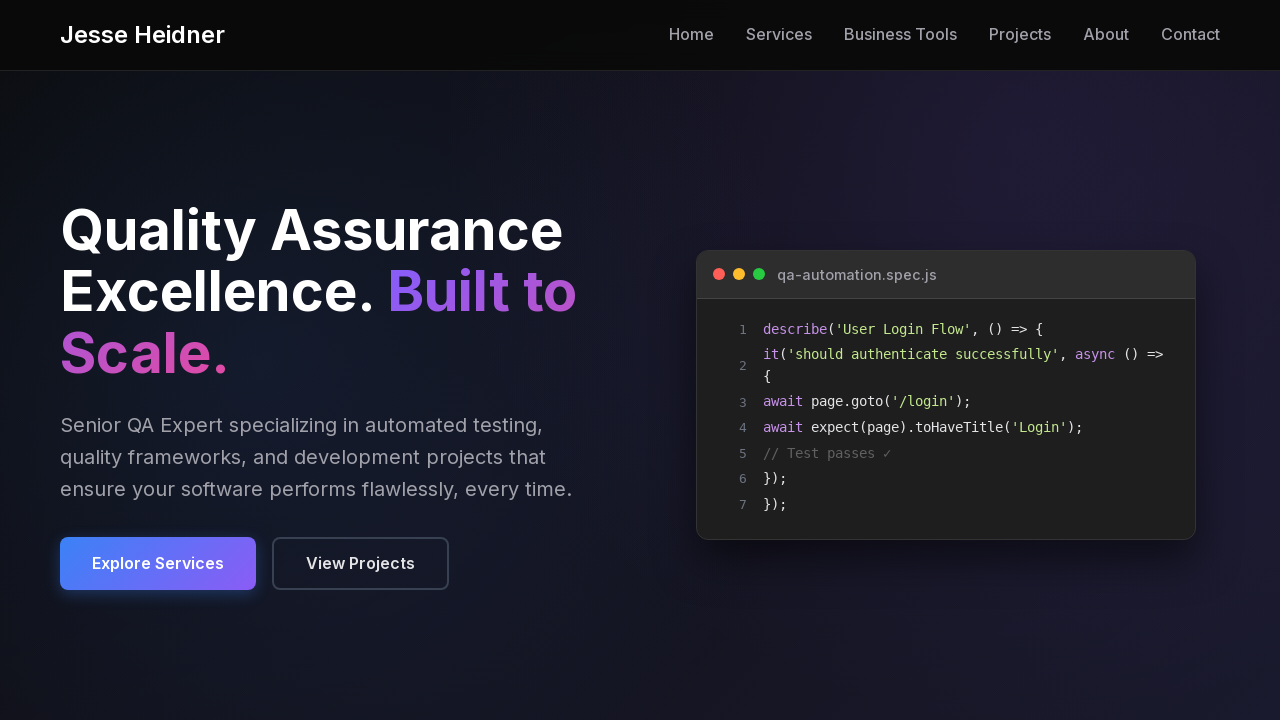

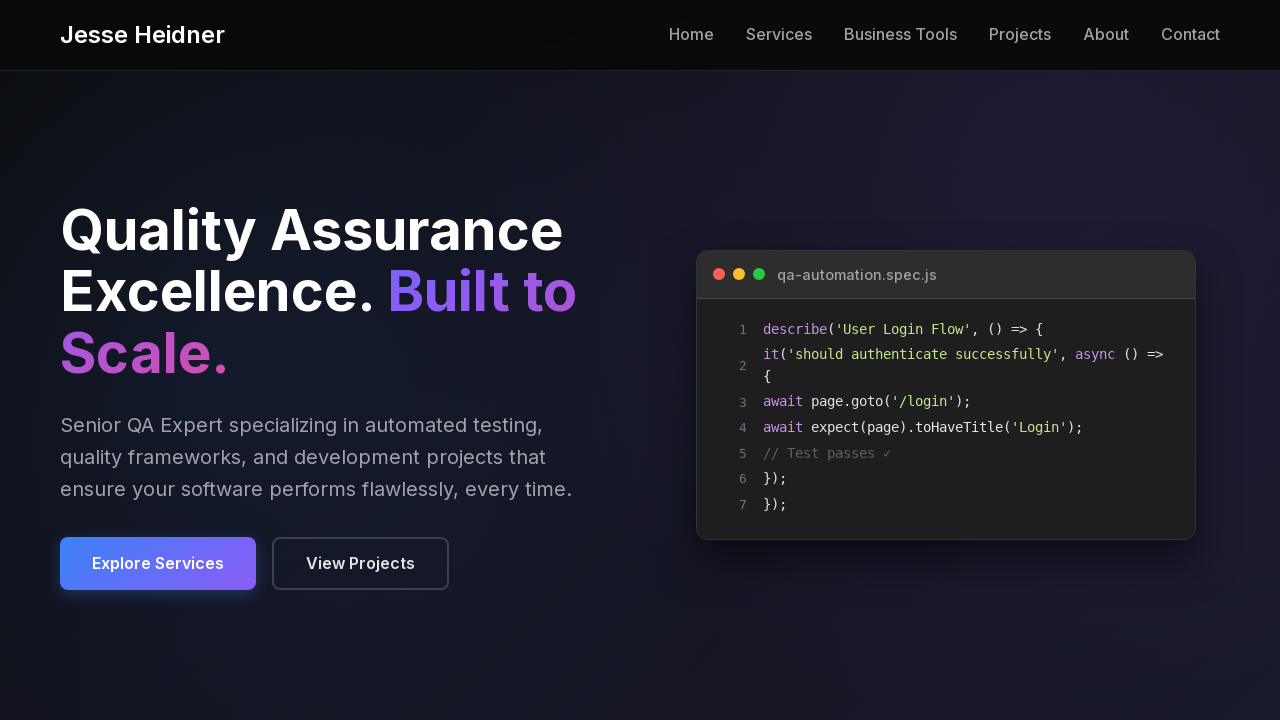